Tests keyboard interaction with a form field by using shift key to type uppercase letters in a username field

Starting URL: https://www.mycontactform.com/

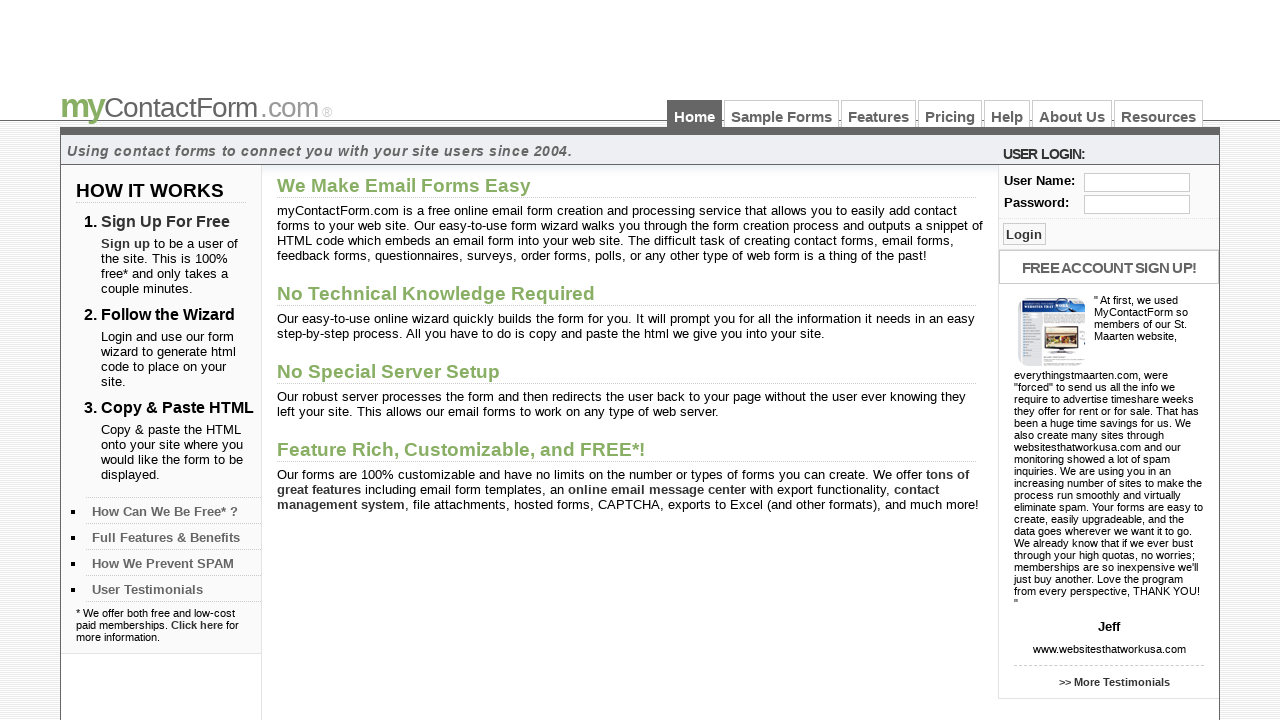

Located username field element
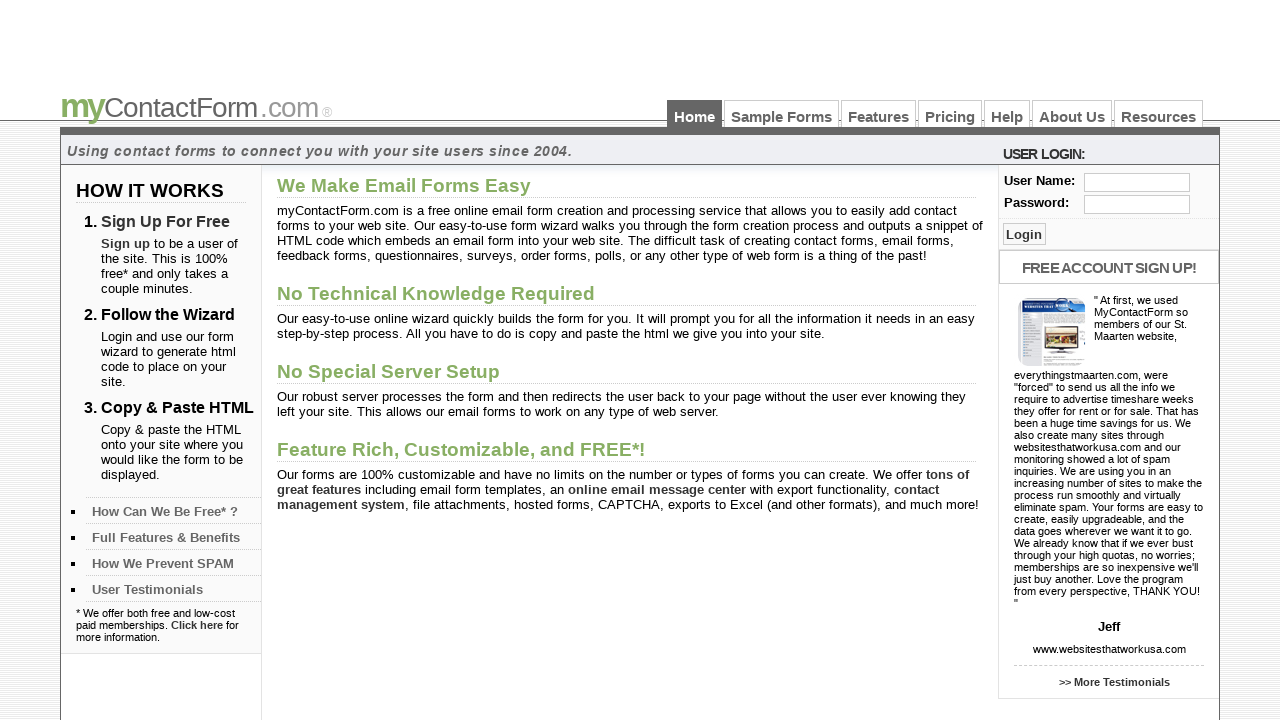

Filled username field with 'NARESHbabu' using shift key for uppercase letters on #user
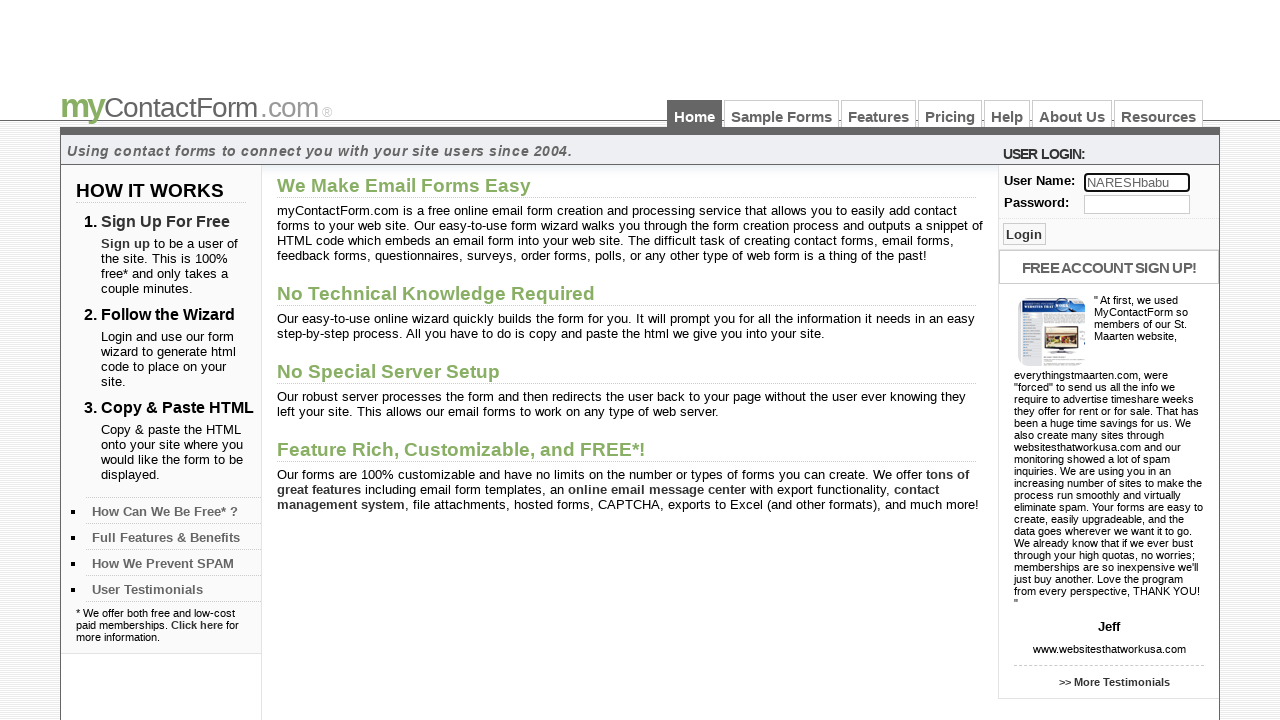

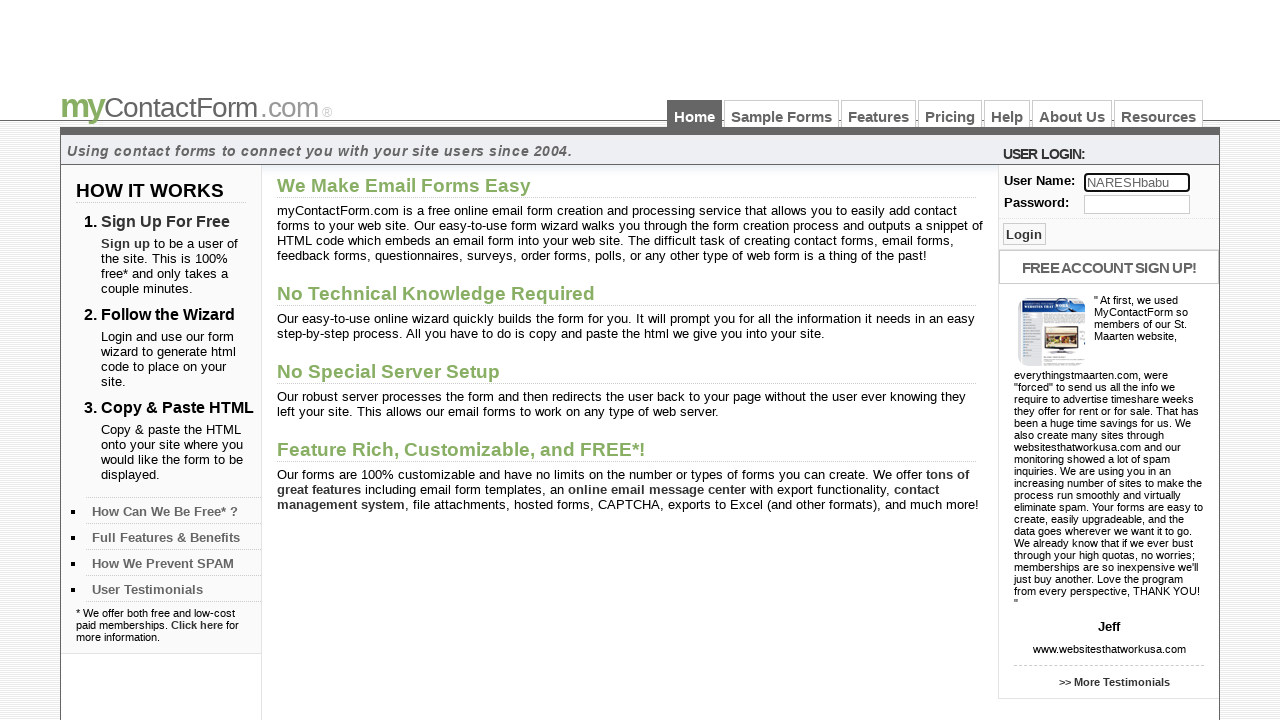